Tests the "return to top" functionality by scrolling to the bottom of the page, clicking the return to top link, and verifying the page scrolls back to show the heading

Starting URL: https://simpler.grants.gov/roadmap

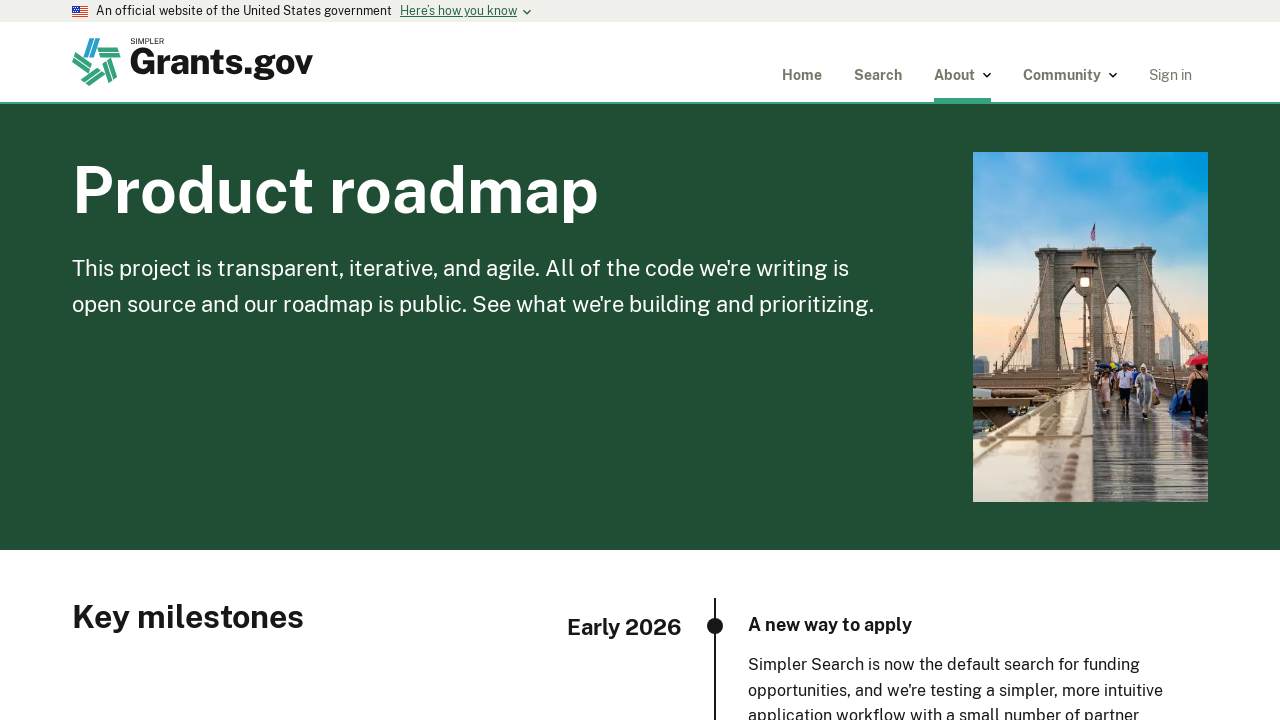

Scrolled to the bottom of the page
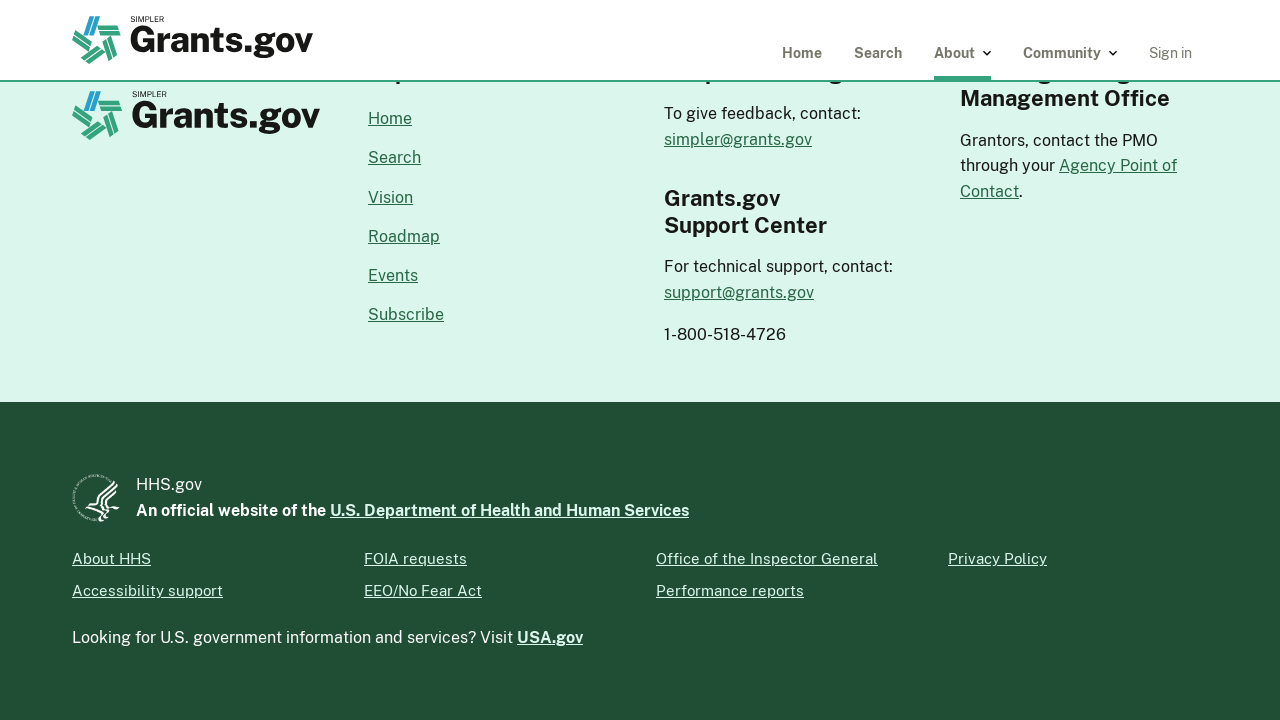

Clicked the 'return to top' link at (121, 361) on internal:role=link[name="return to top"i]
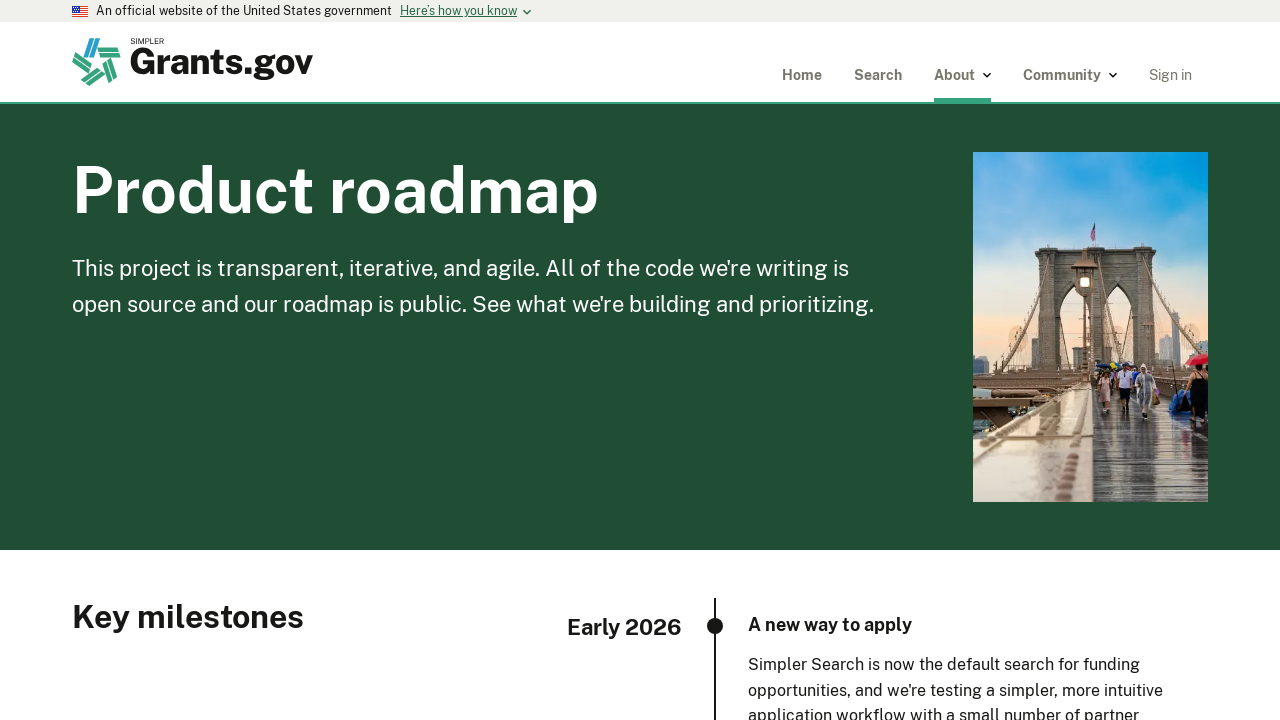

Product roadmap heading became visible after returning to top
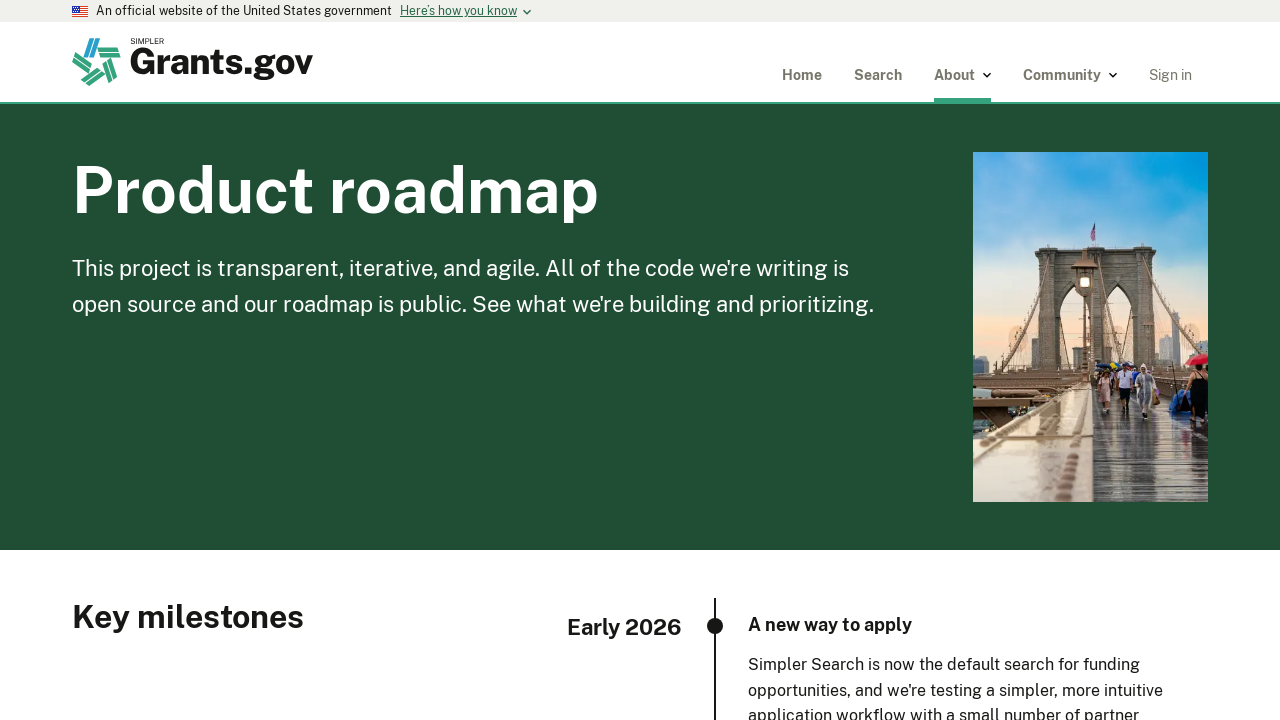

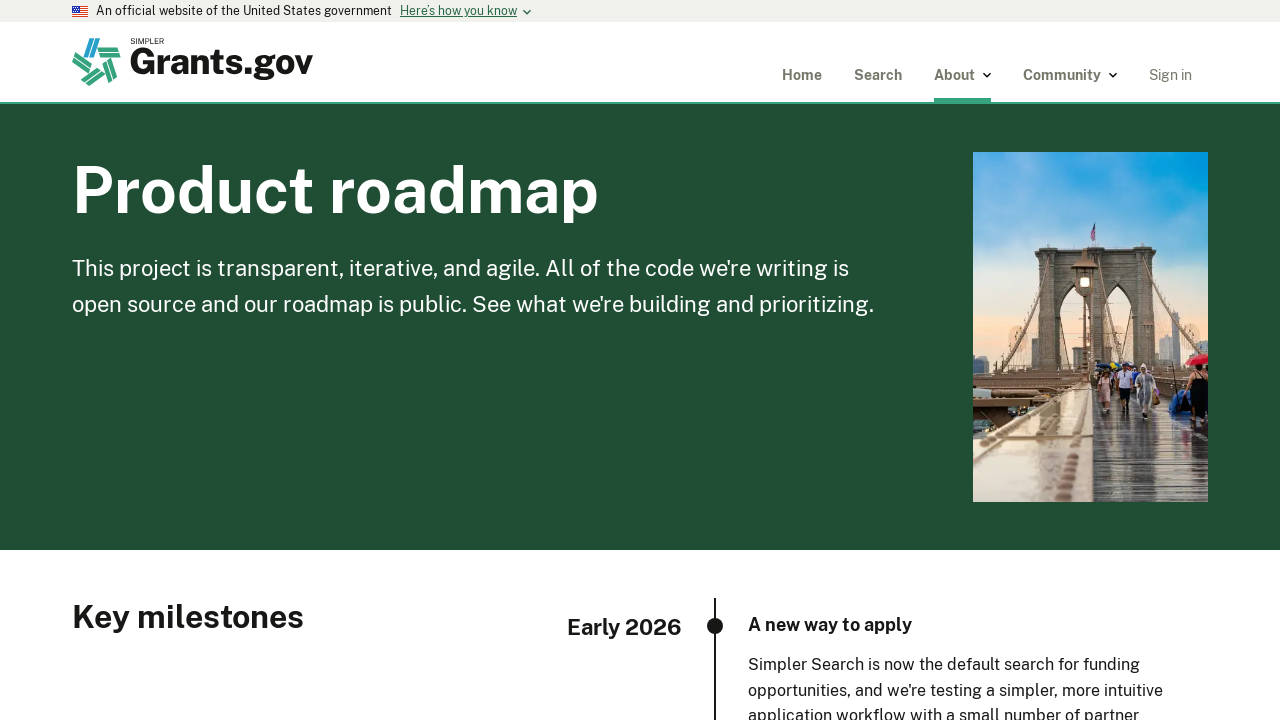